Tests the search functionality on Jumia Kenya e-commerce website by entering a product search query and waiting for search results to load.

Starting URL: https://www.jumia.co.ke/

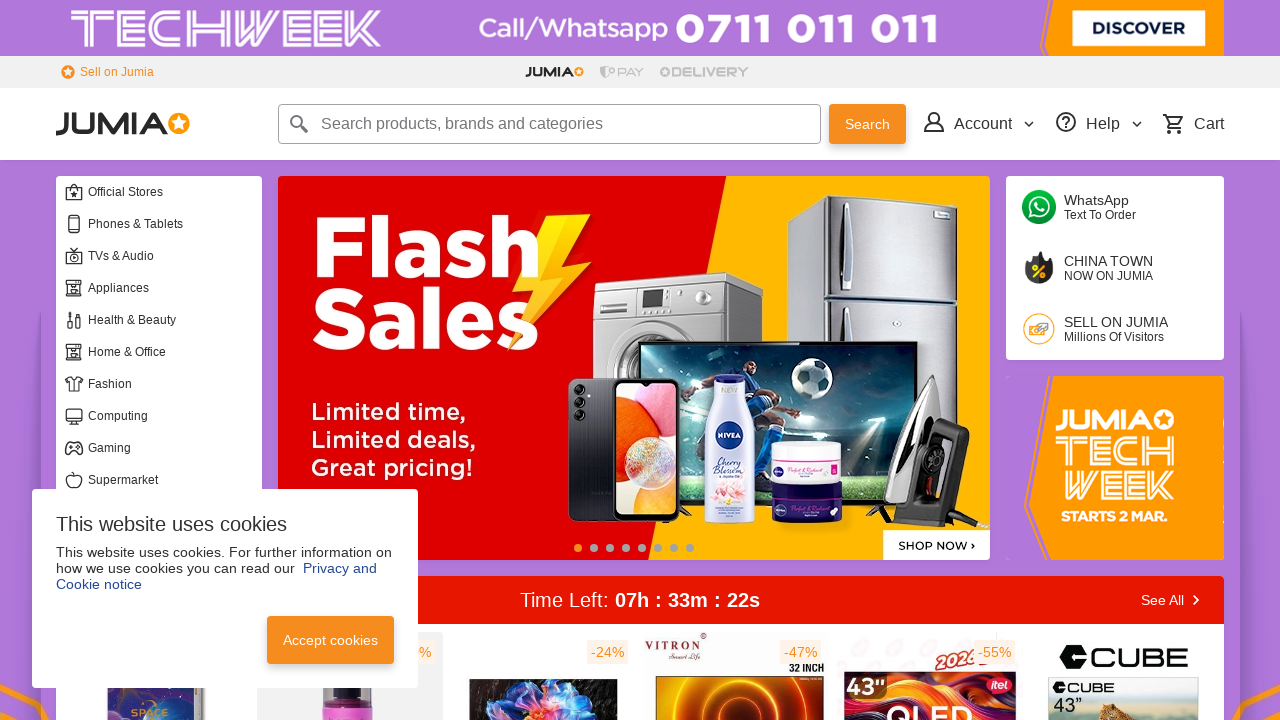

Waited for search input field to be available on Jumia Kenya homepage
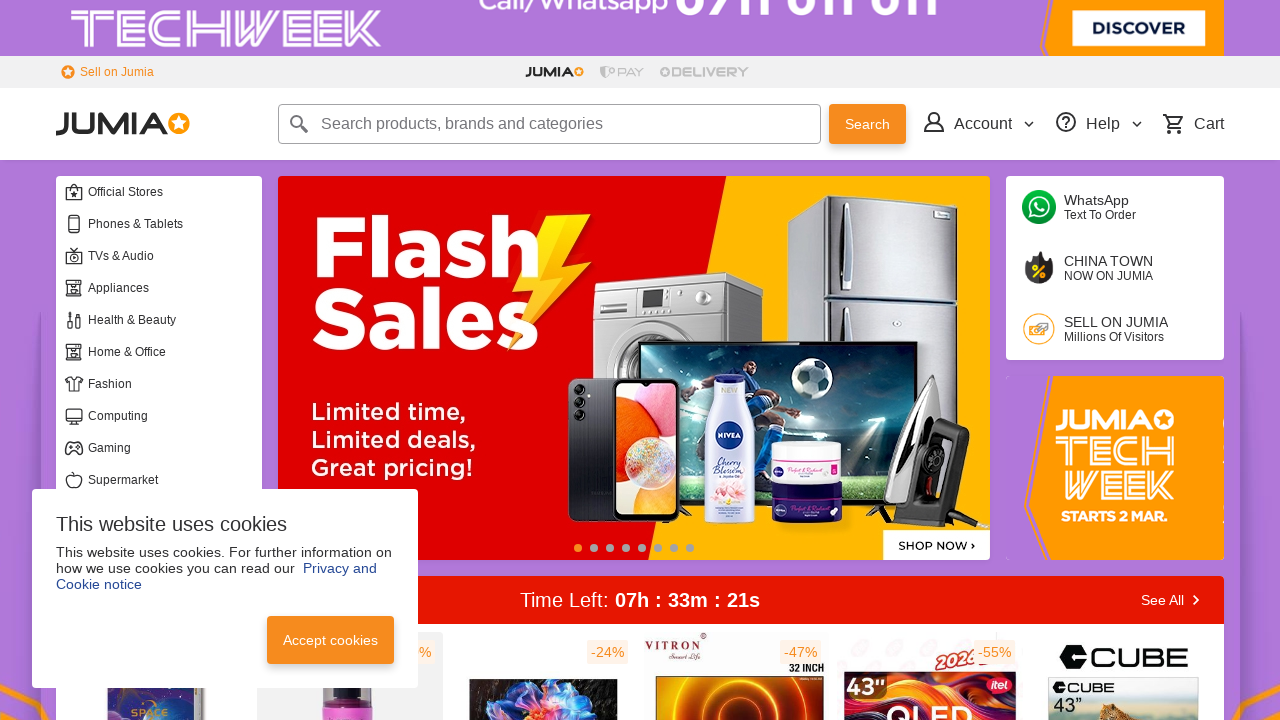

Filled search field with 'lenovo laptops' on input[name='q']
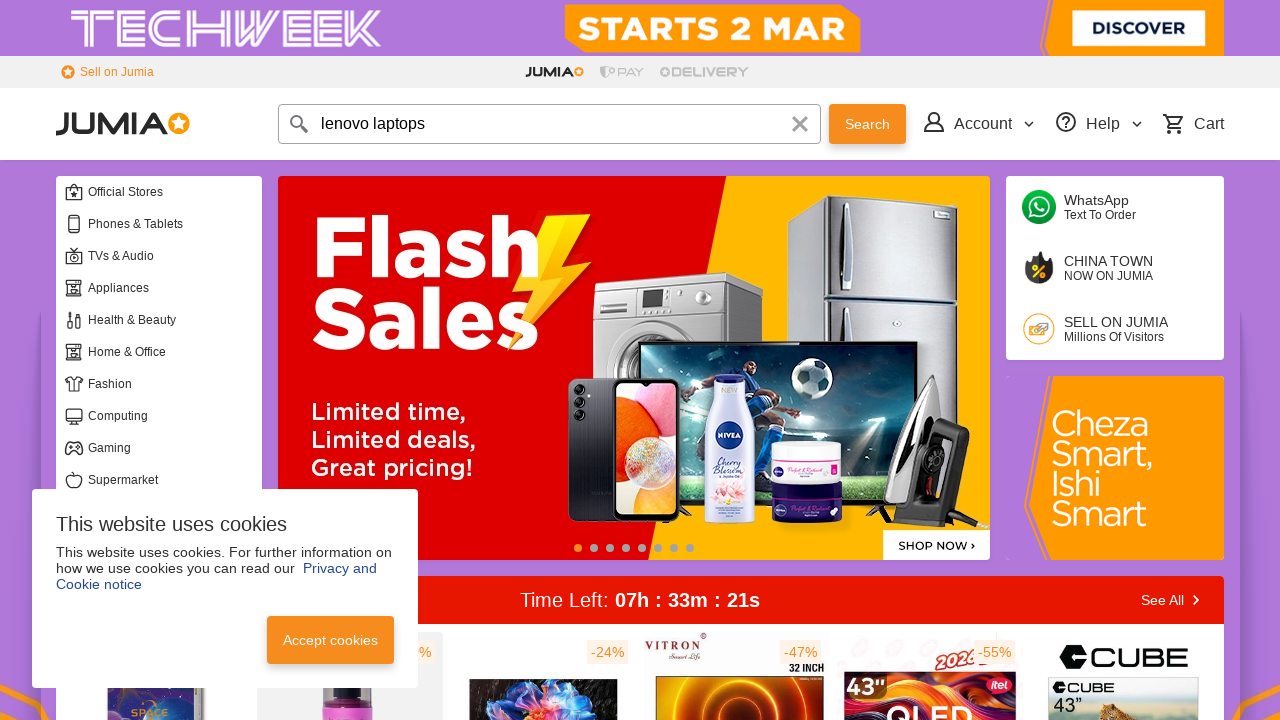

Pressed Enter to submit search query on input[name='q']
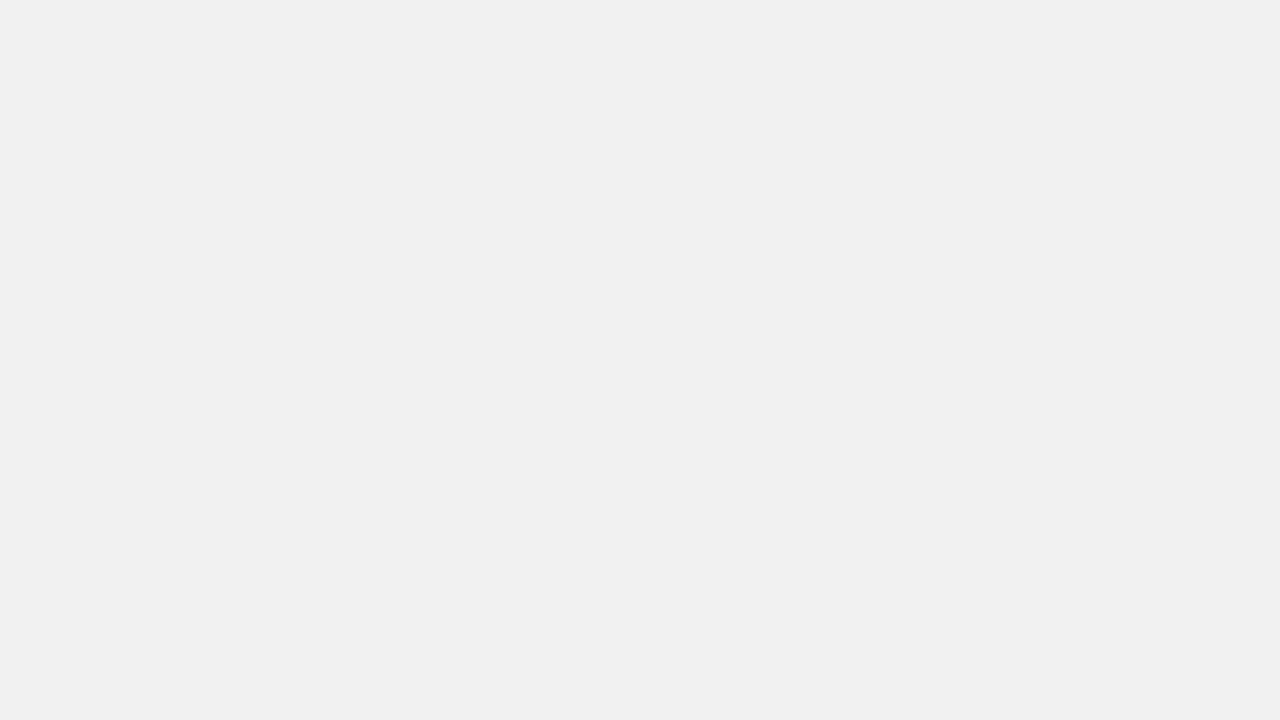

Search results loaded successfully
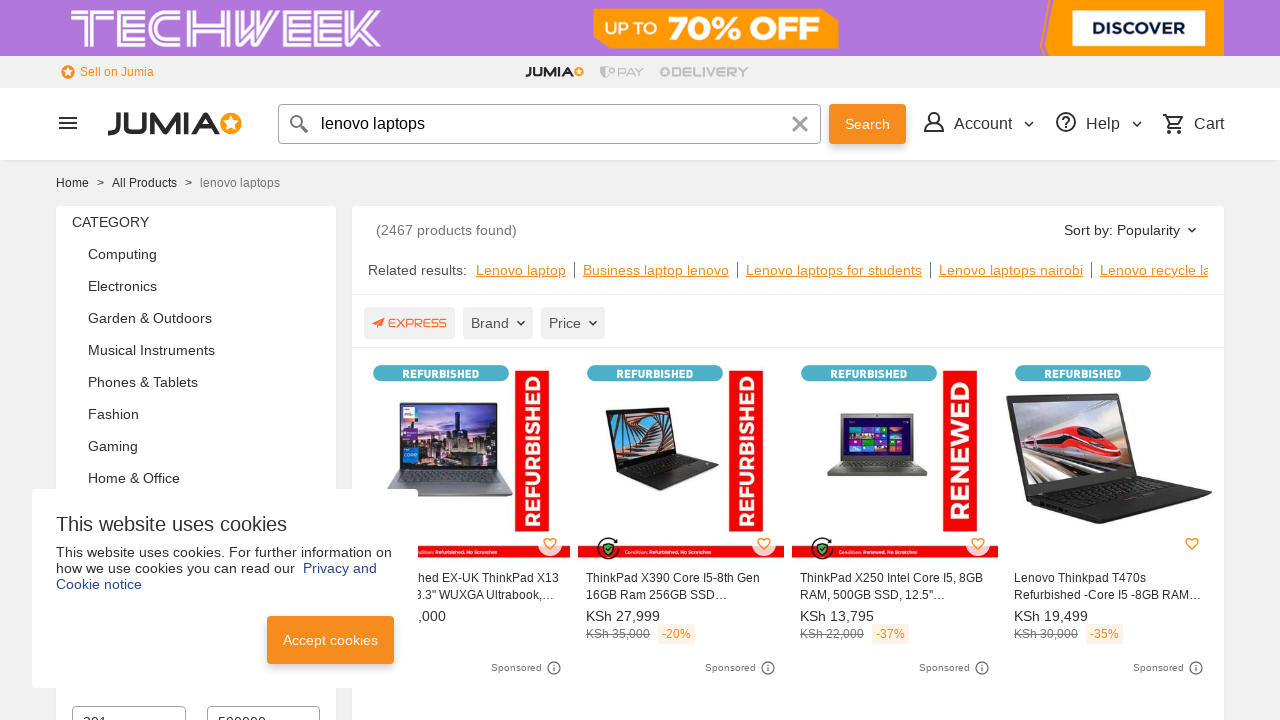

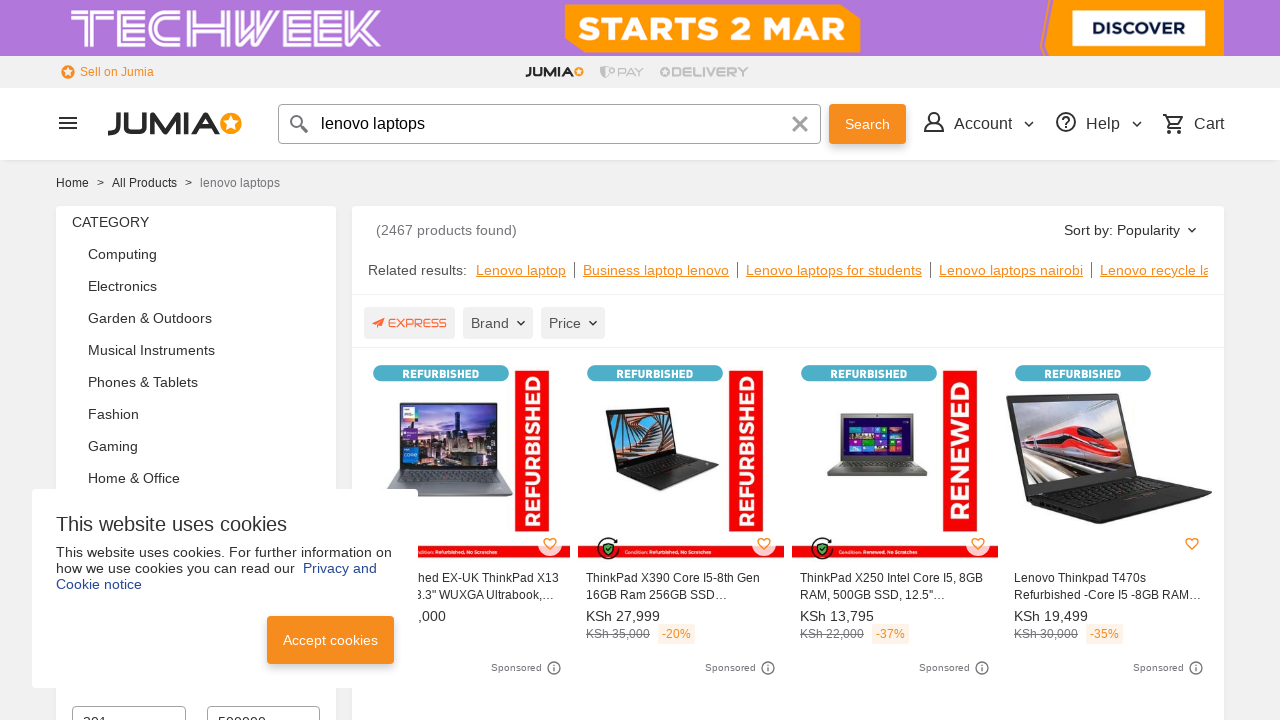